Tests highlighting an element on a page by finding a specific element and applying a visual border style to it, then reverting the style after a delay.

Starting URL: http://the-internet.herokuapp.com/large

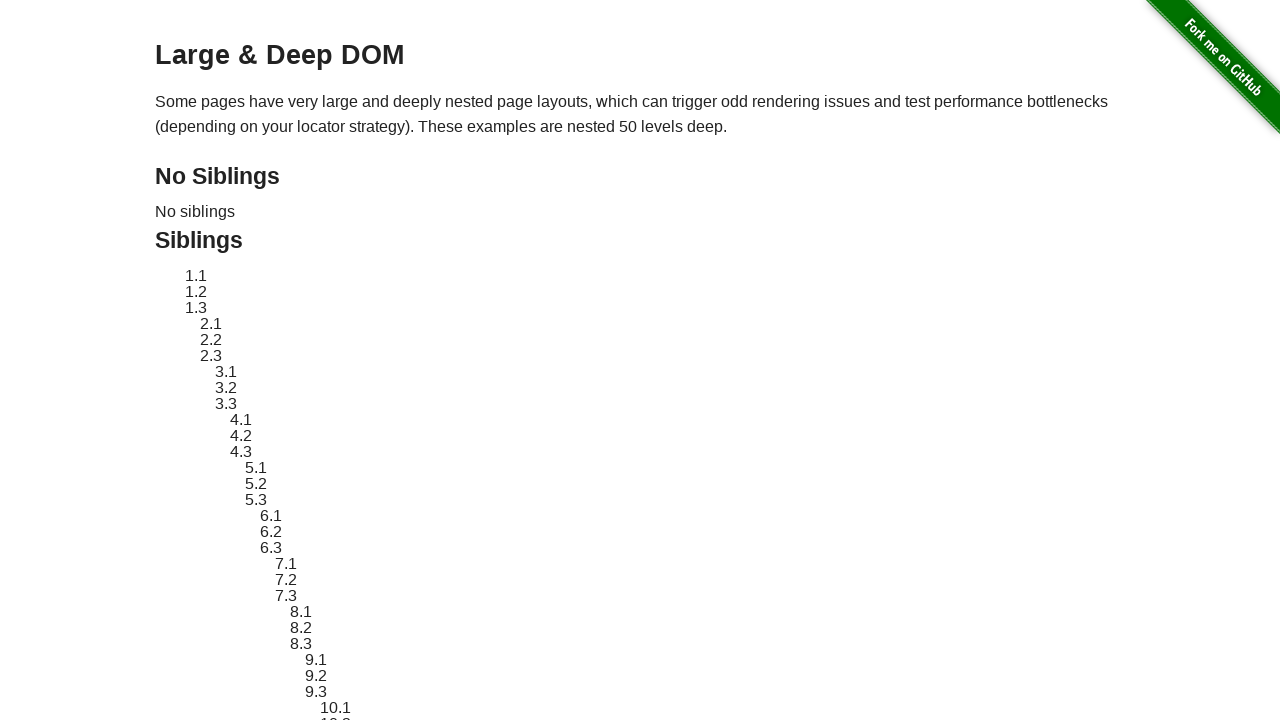

Located element with ID 'sibling-2.3' for highlighting
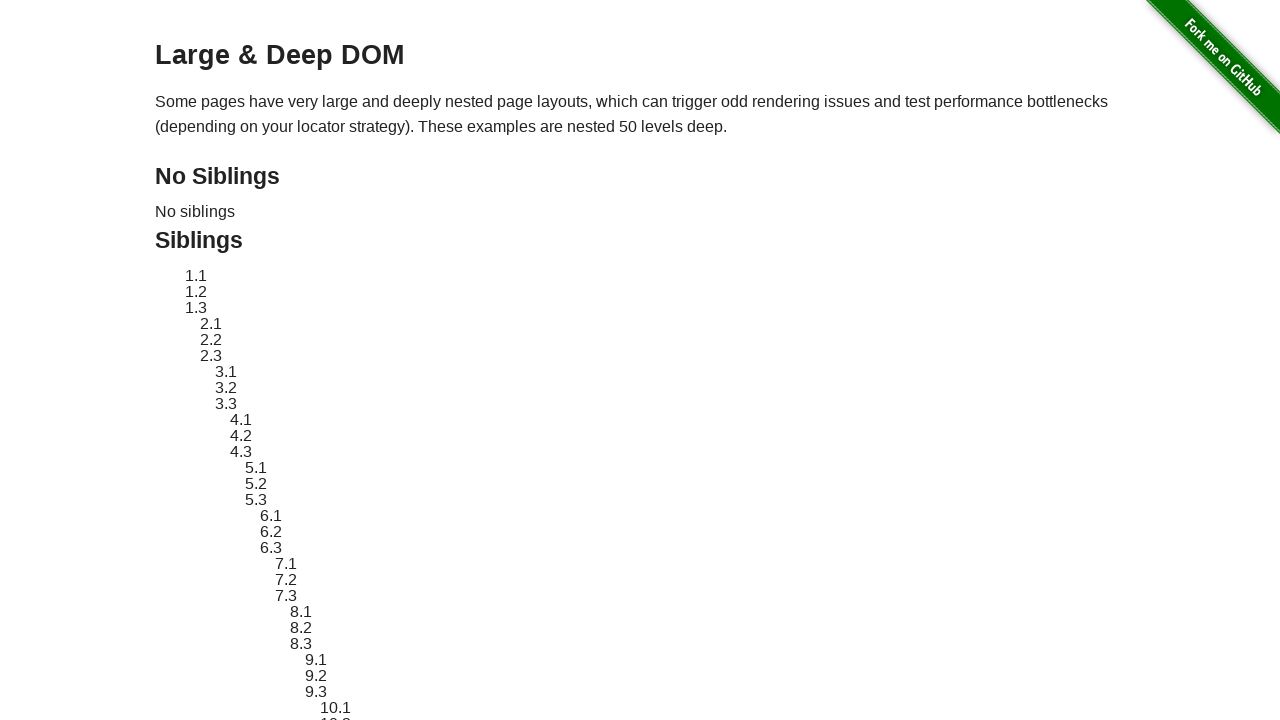

Element became visible
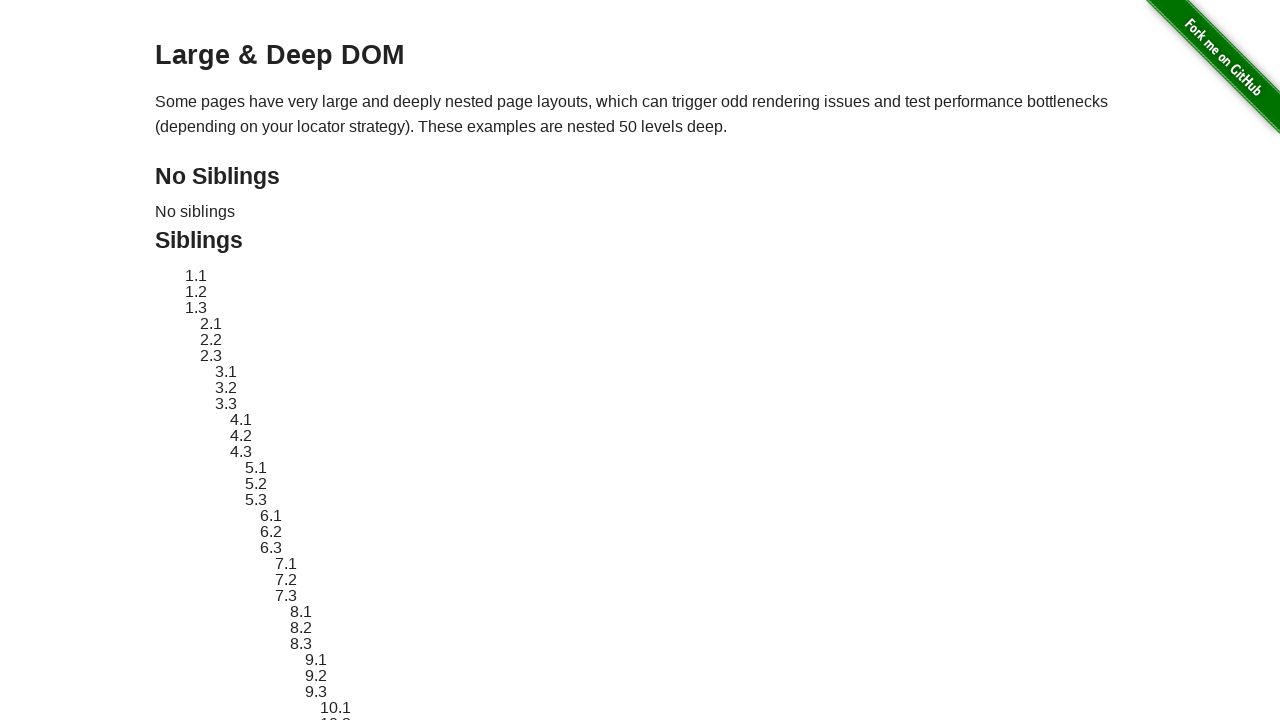

Stored original style attribute
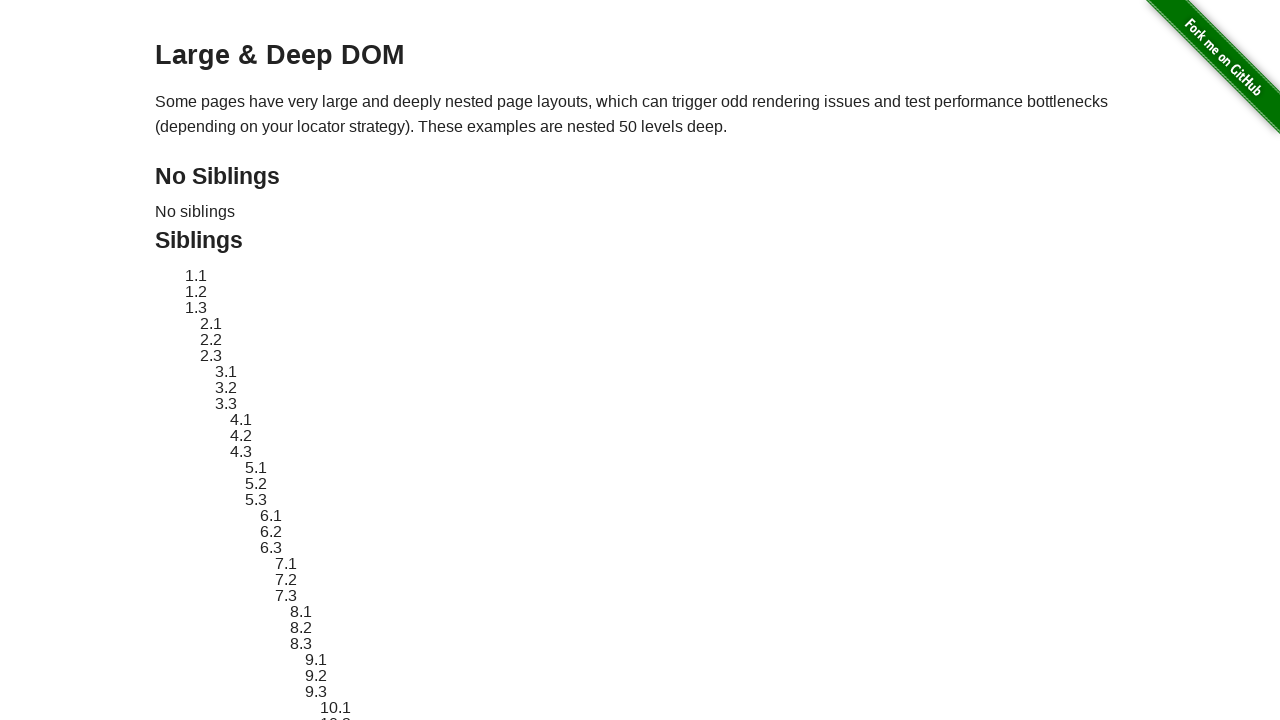

Applied red dashed border highlight style to element
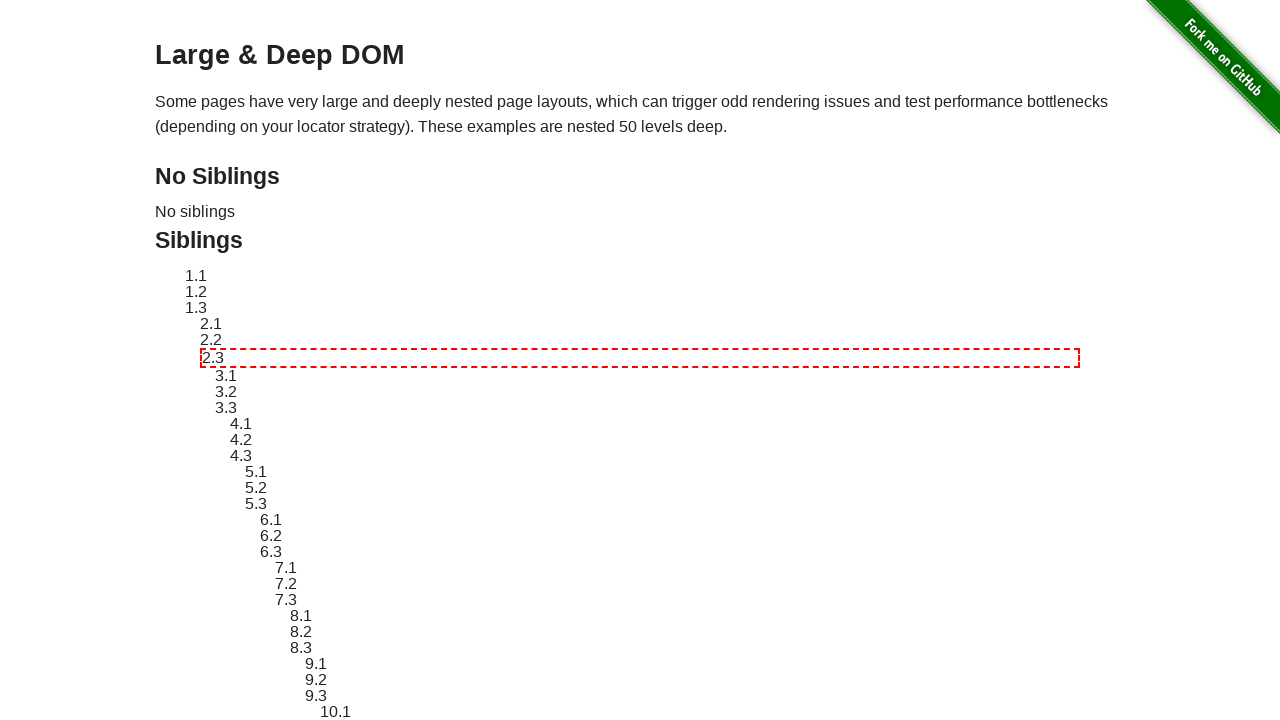

Waited 3 seconds to observe highlight effect
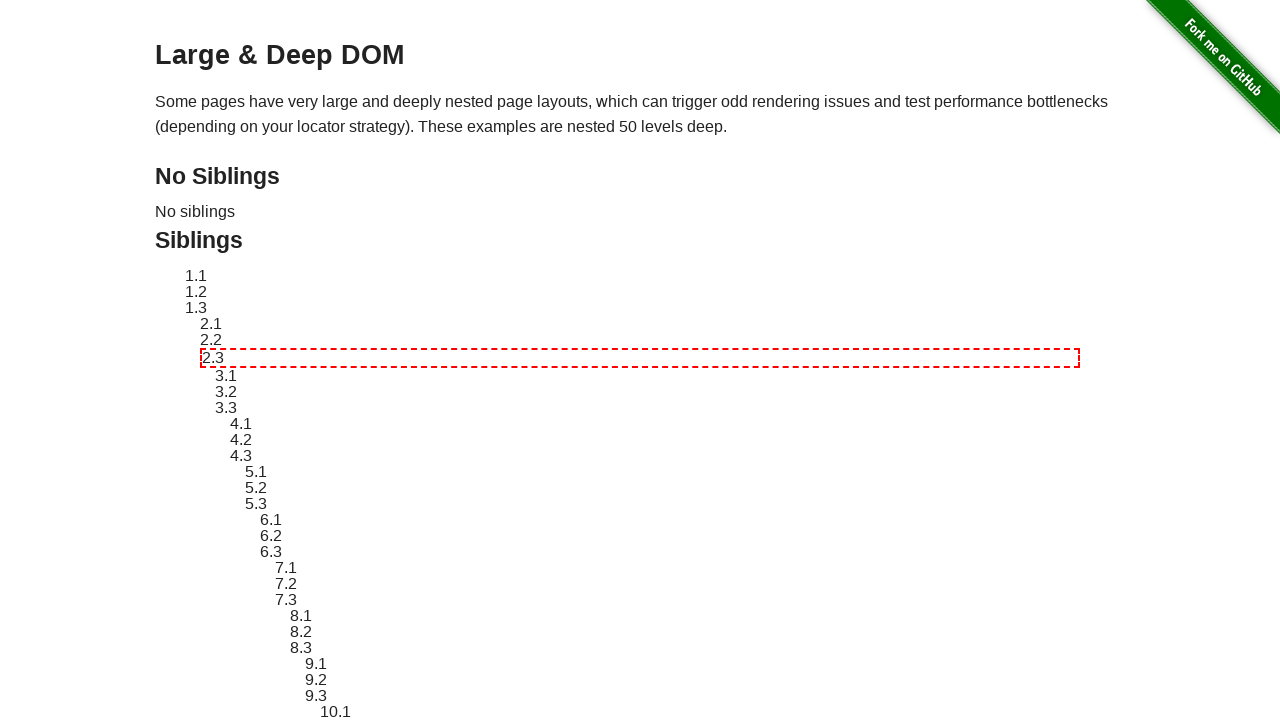

Reverted element style to original
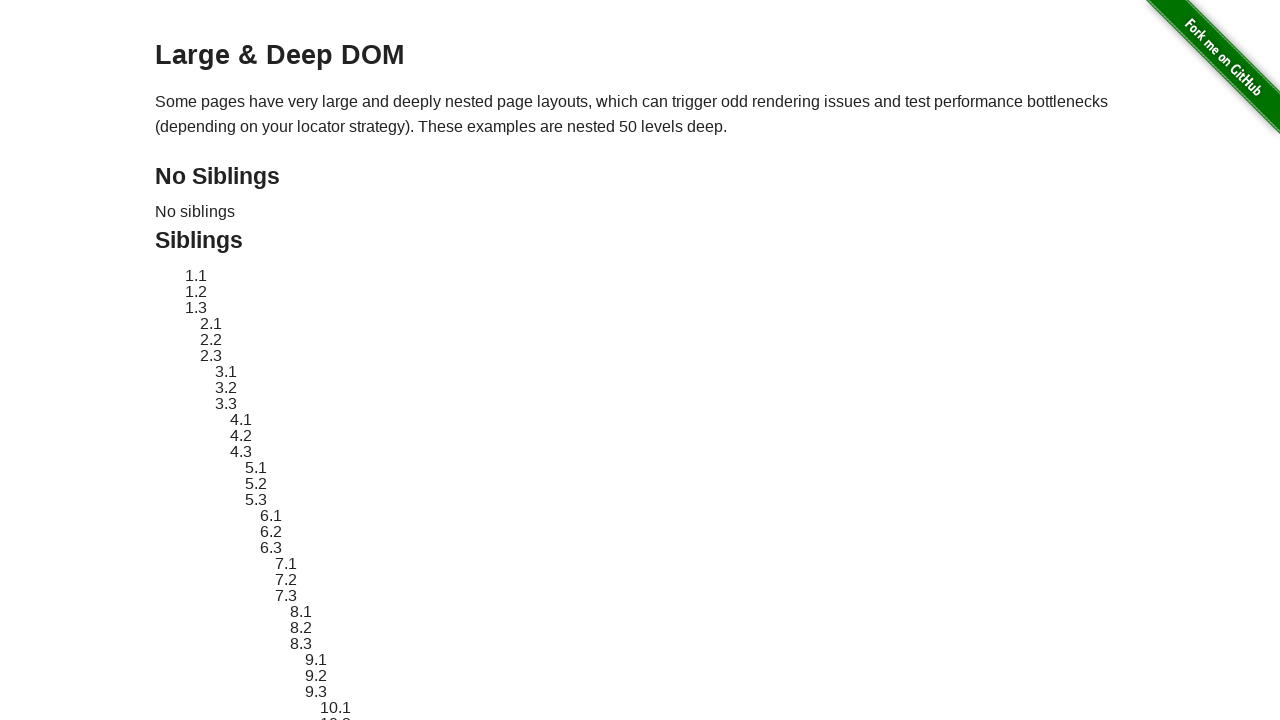

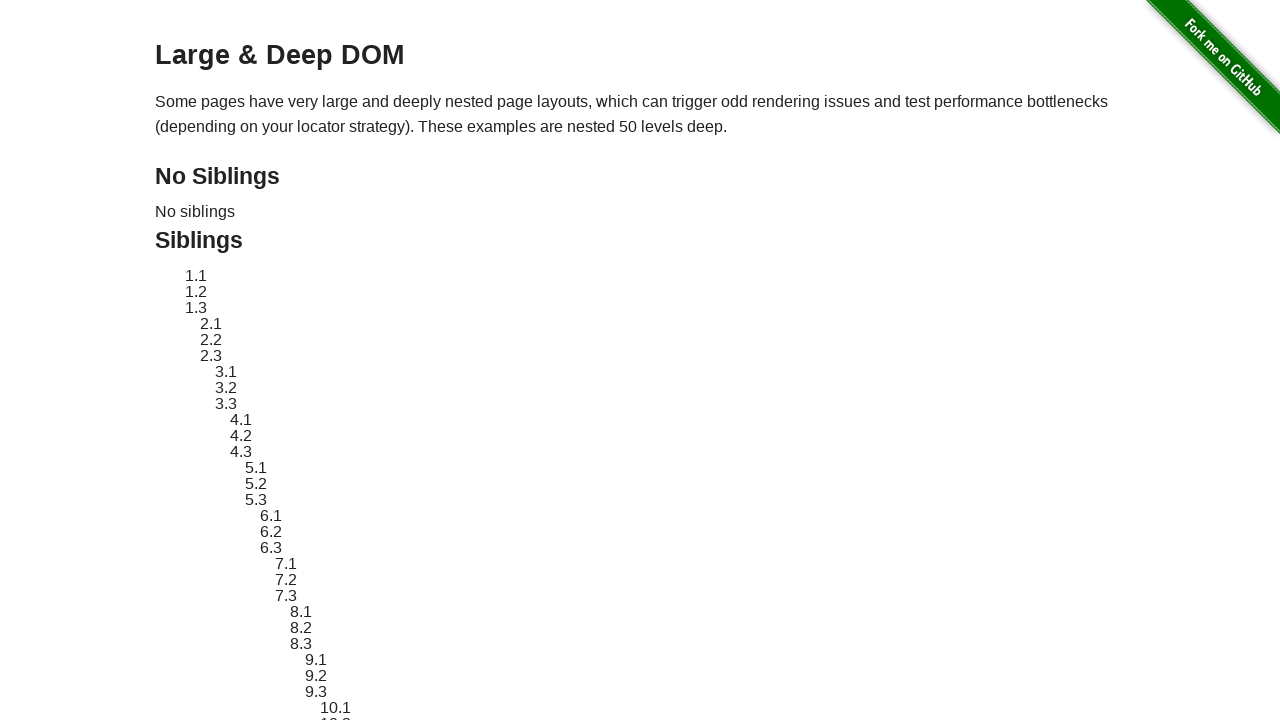